Navigates to a quotes website and clicks the "next" pagination link to go to the second page of quotes

Starting URL: http://quotes.toscrape.com/

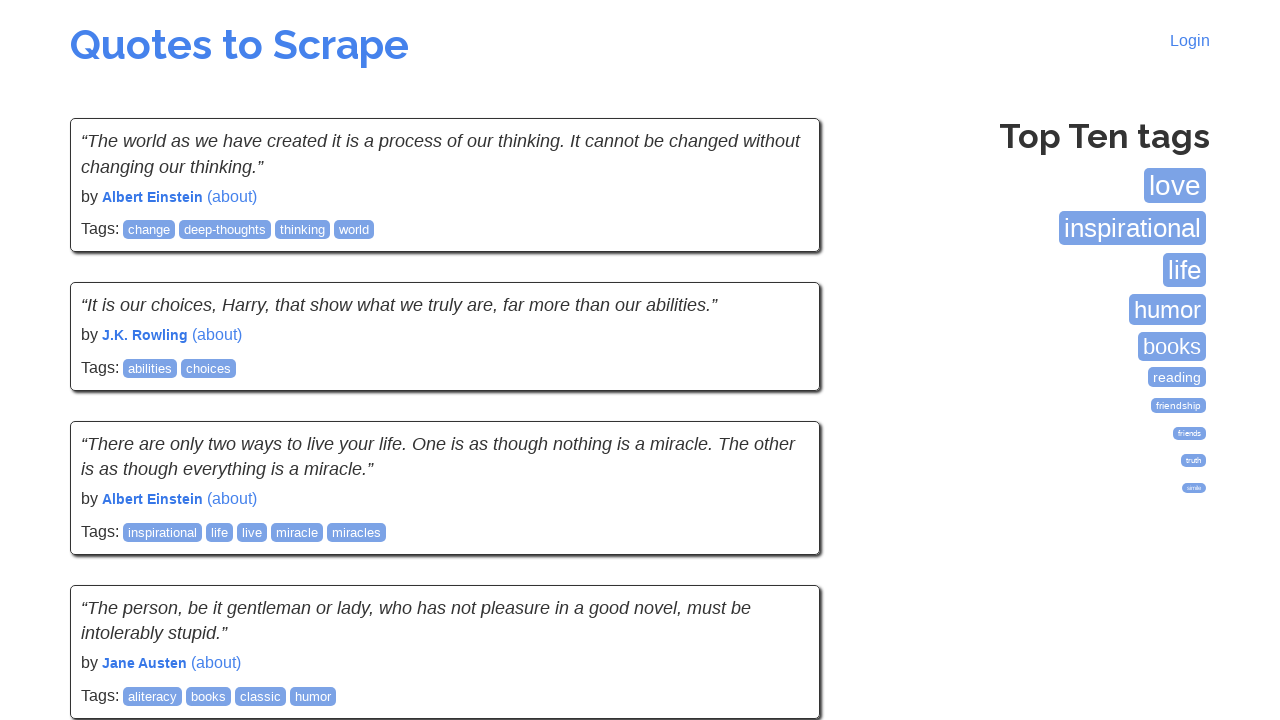

Waited for quotes to load on the first page
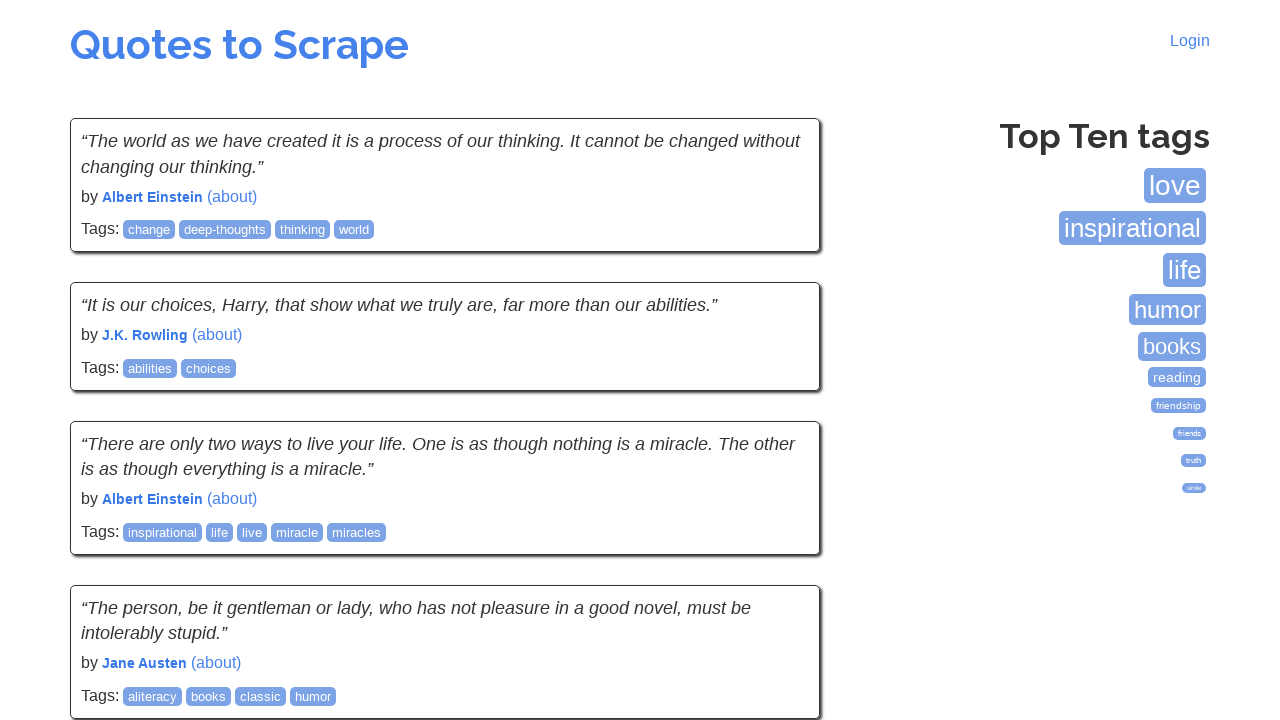

Clicked the next pagination link to navigate to the second page at (778, 542) on .pager > .next > a
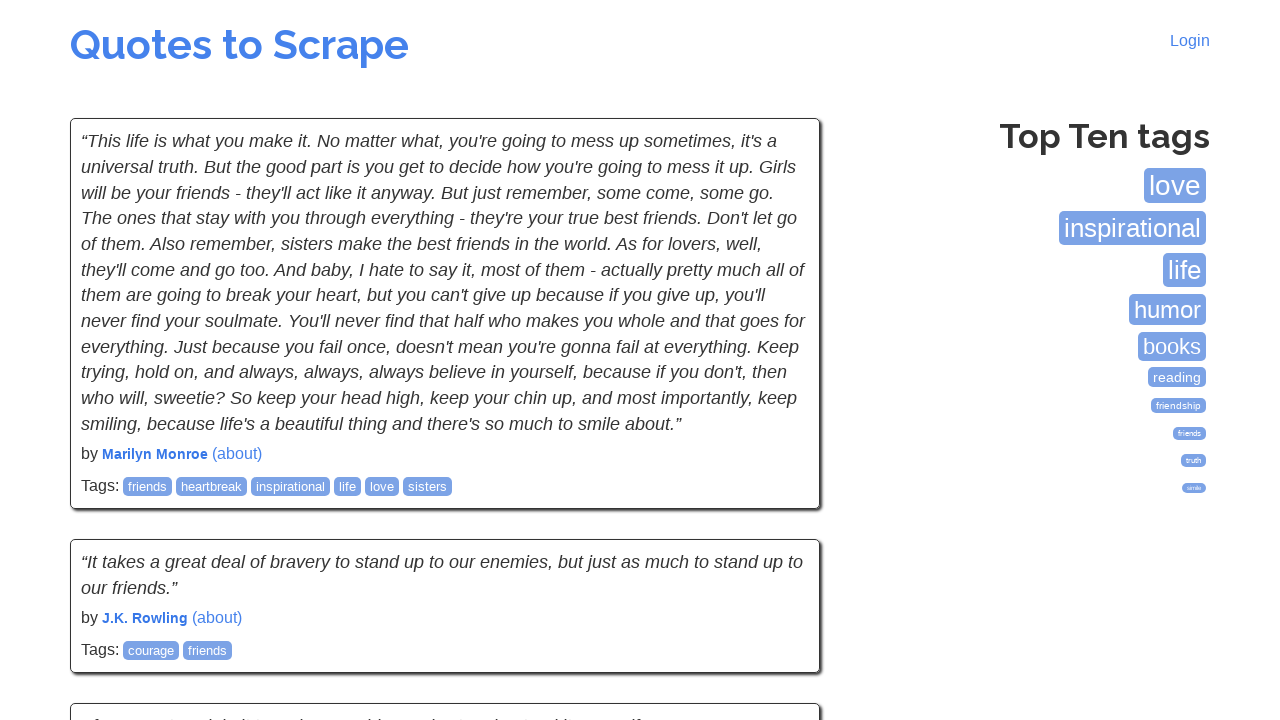

Waited for quotes to load on the second page
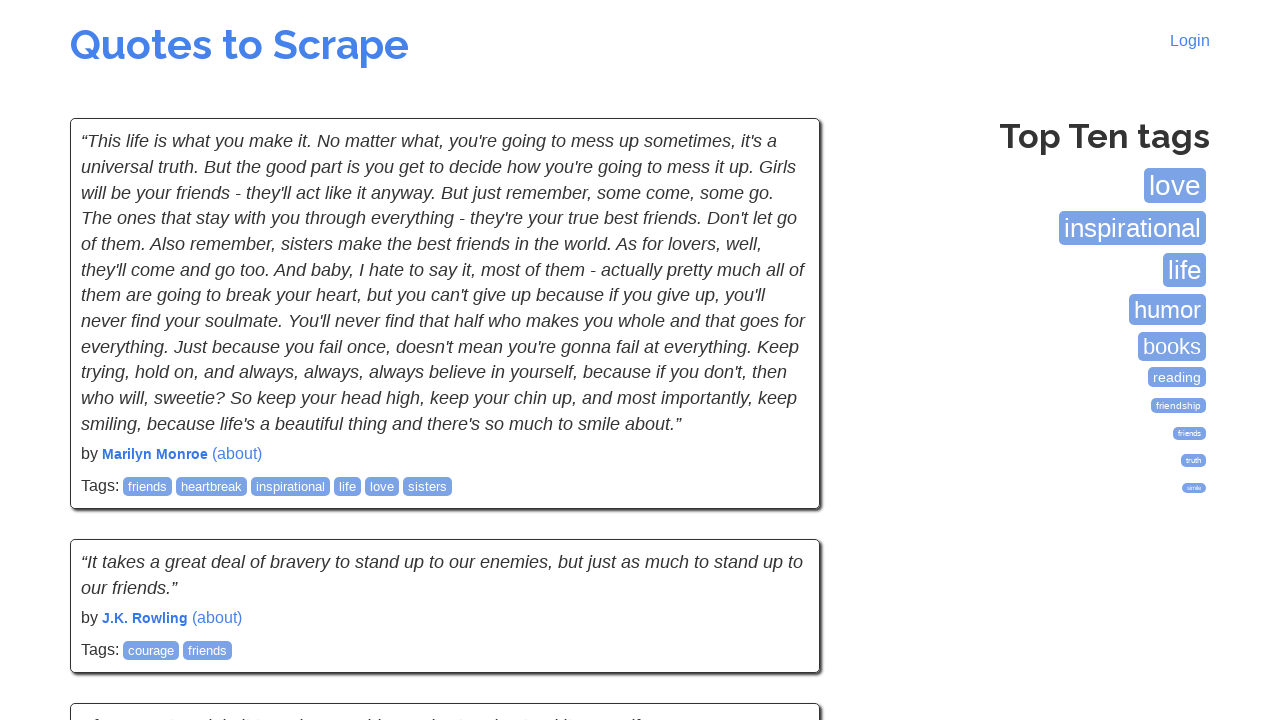

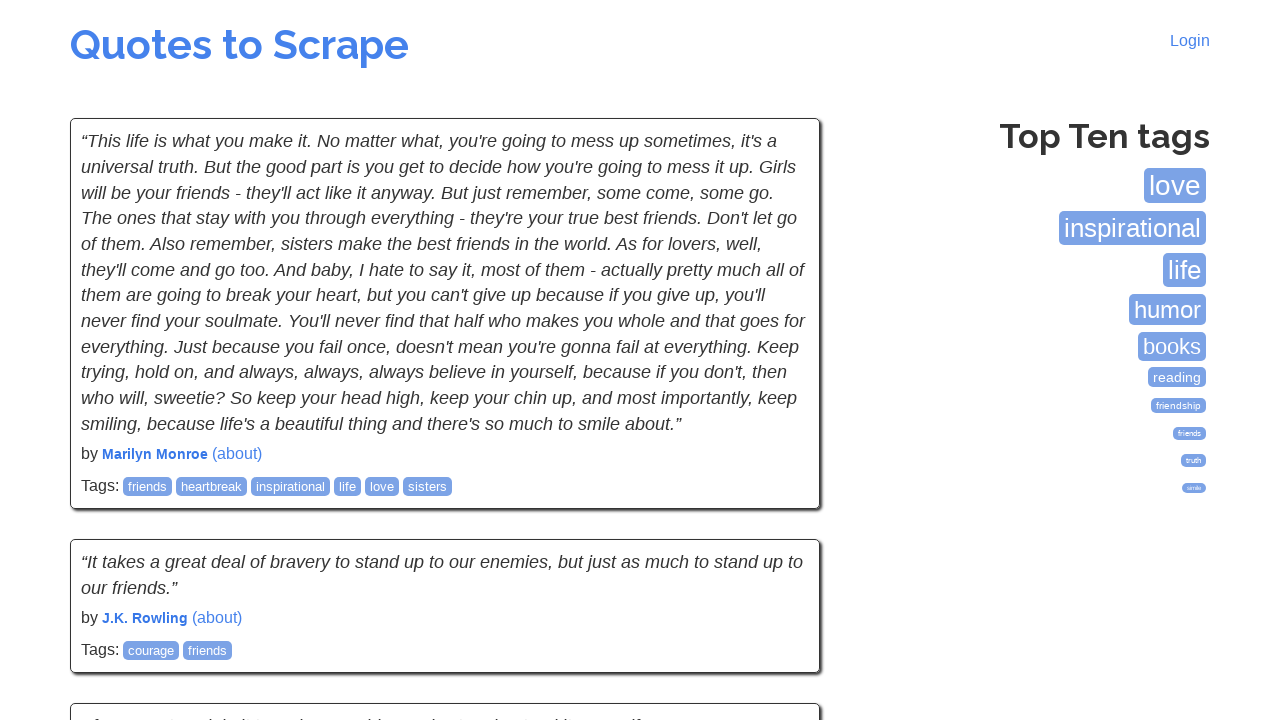